Tests displaying all todo items after filtering by clicking the All filter

Starting URL: https://demo.playwright.dev/todomvc

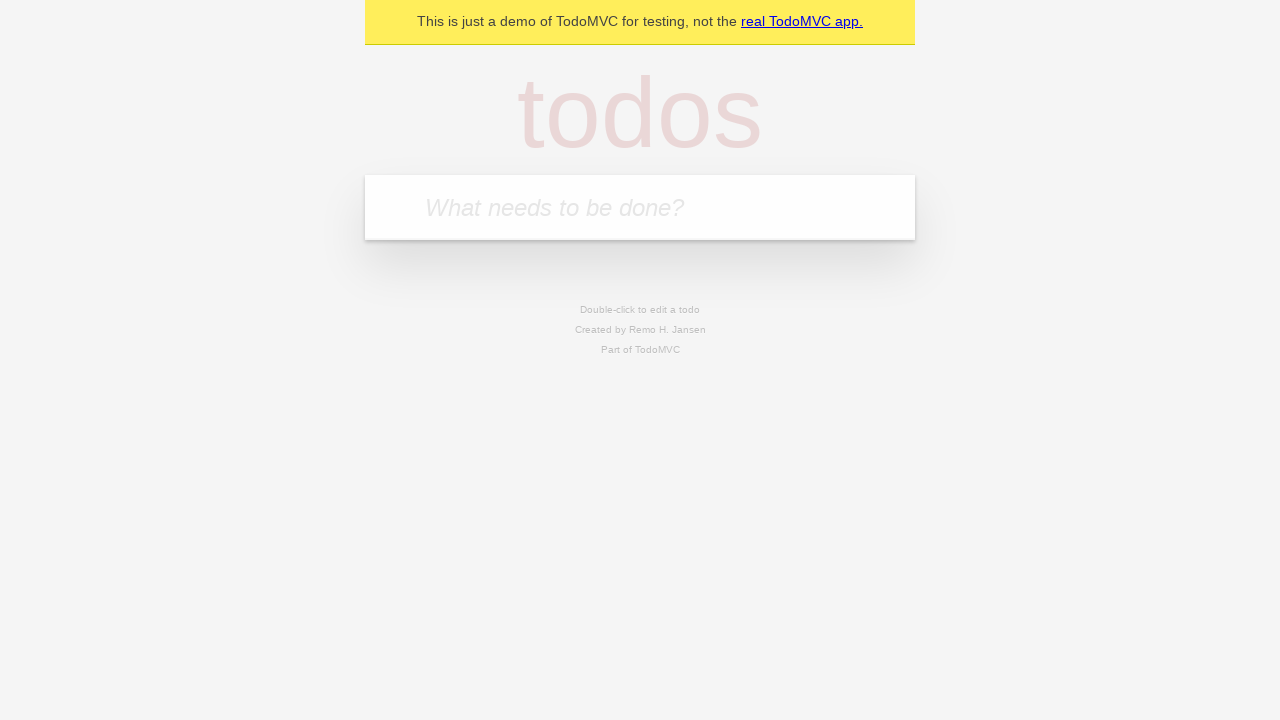

Filled todo input with 'buy some cheese' on internal:attr=[placeholder="What needs to be done?"i]
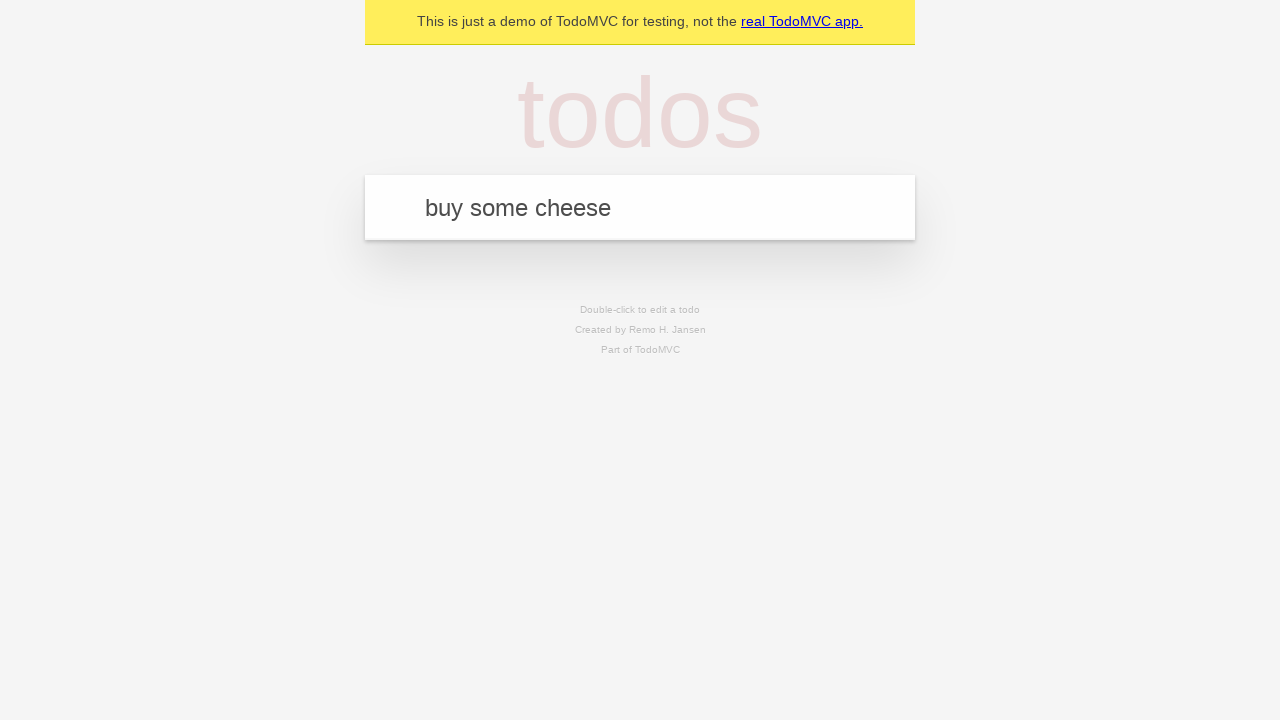

Pressed Enter to add first todo item on internal:attr=[placeholder="What needs to be done?"i]
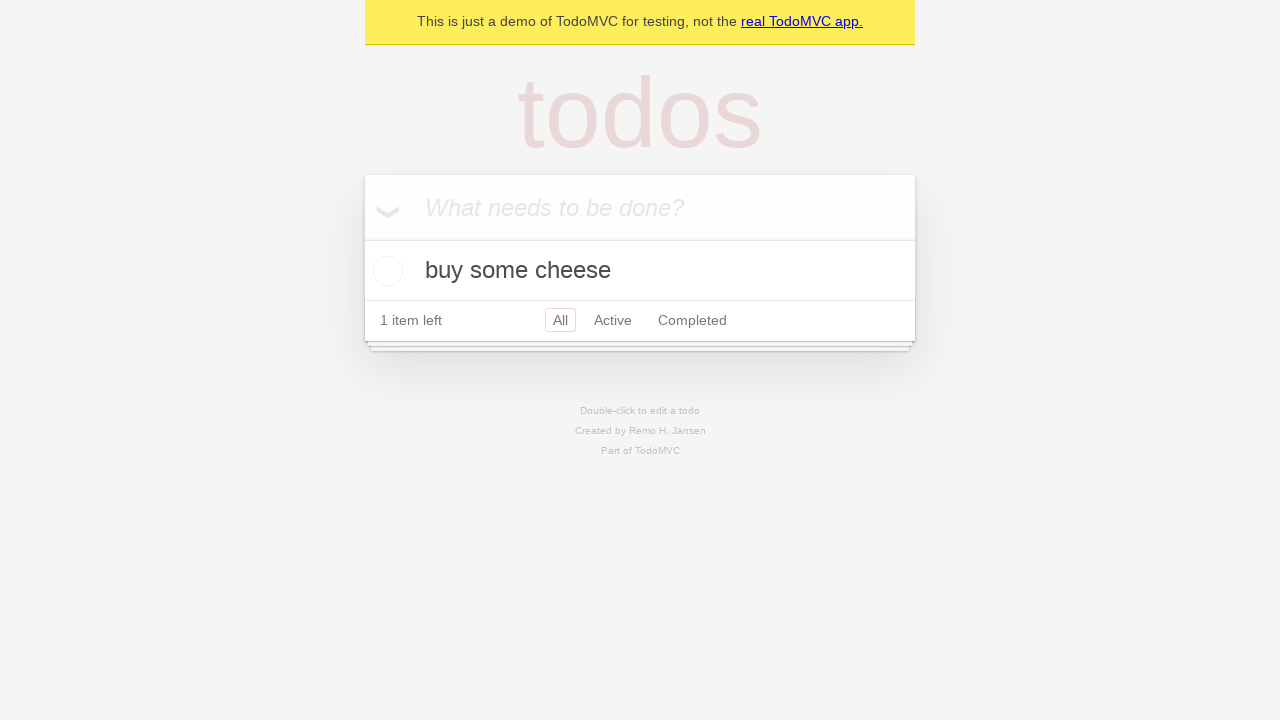

Filled todo input with 'feed the cat' on internal:attr=[placeholder="What needs to be done?"i]
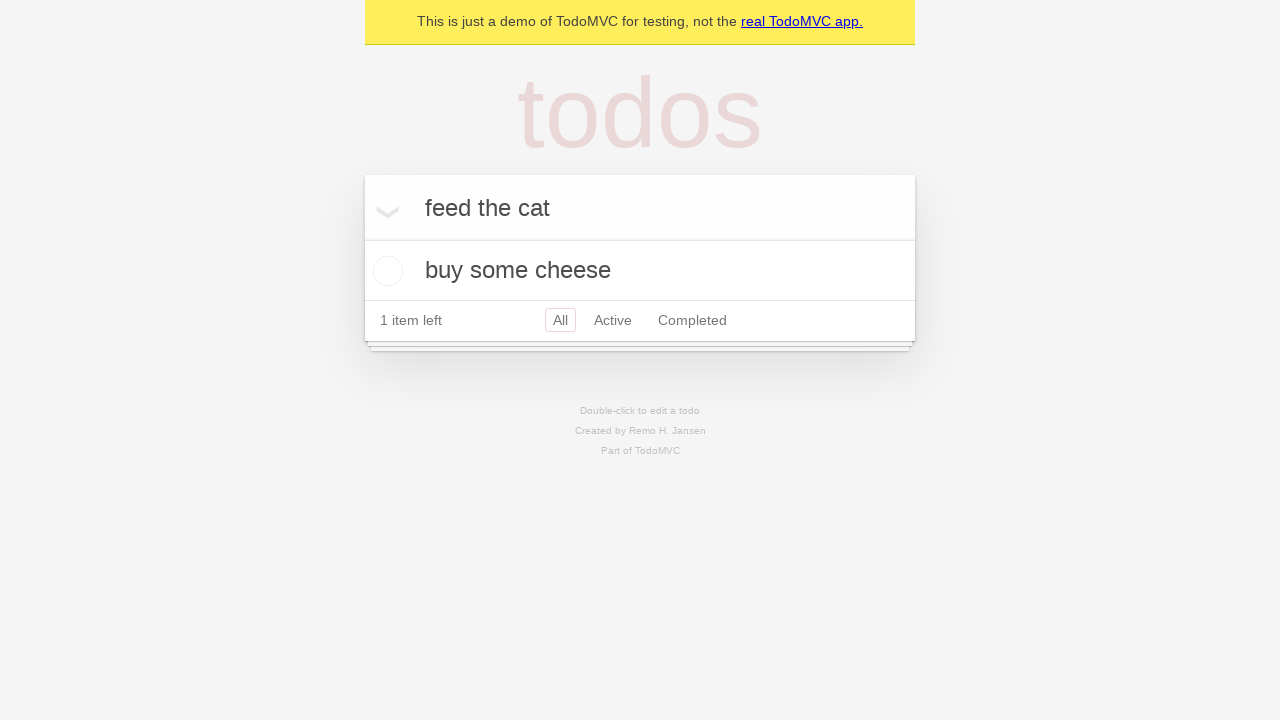

Pressed Enter to add second todo item on internal:attr=[placeholder="What needs to be done?"i]
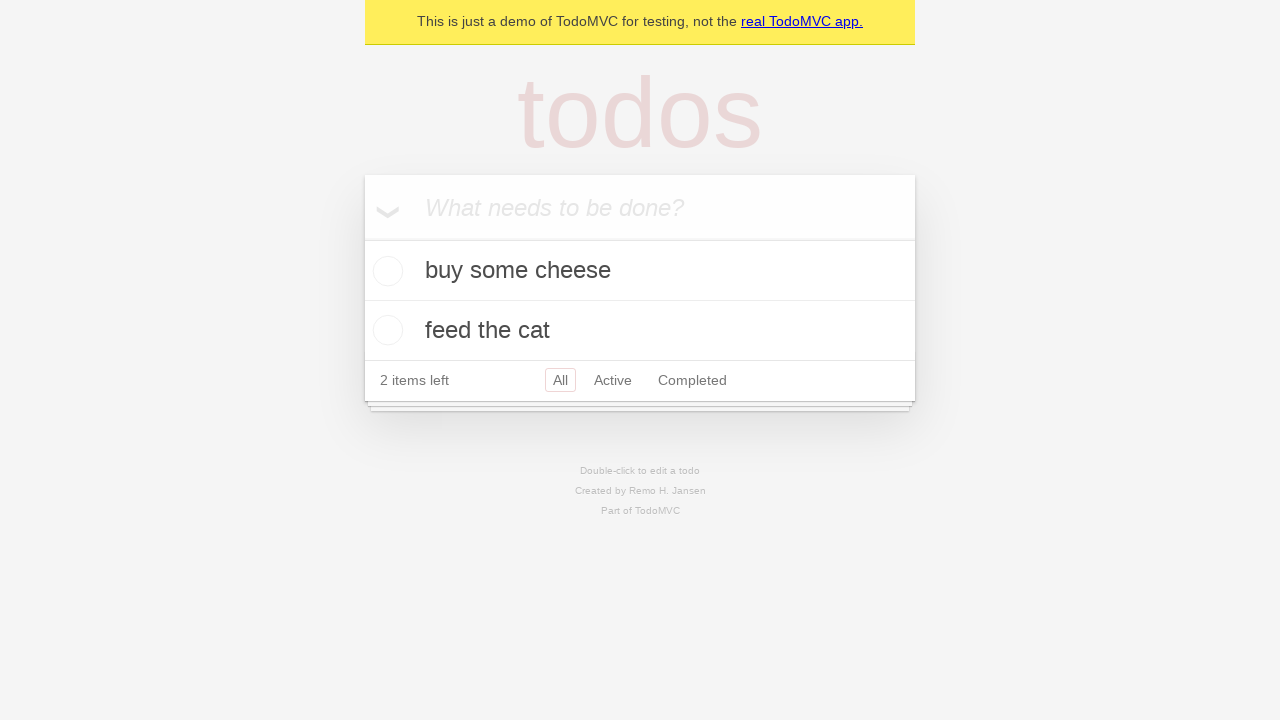

Filled todo input with 'book a doctors appointment' on internal:attr=[placeholder="What needs to be done?"i]
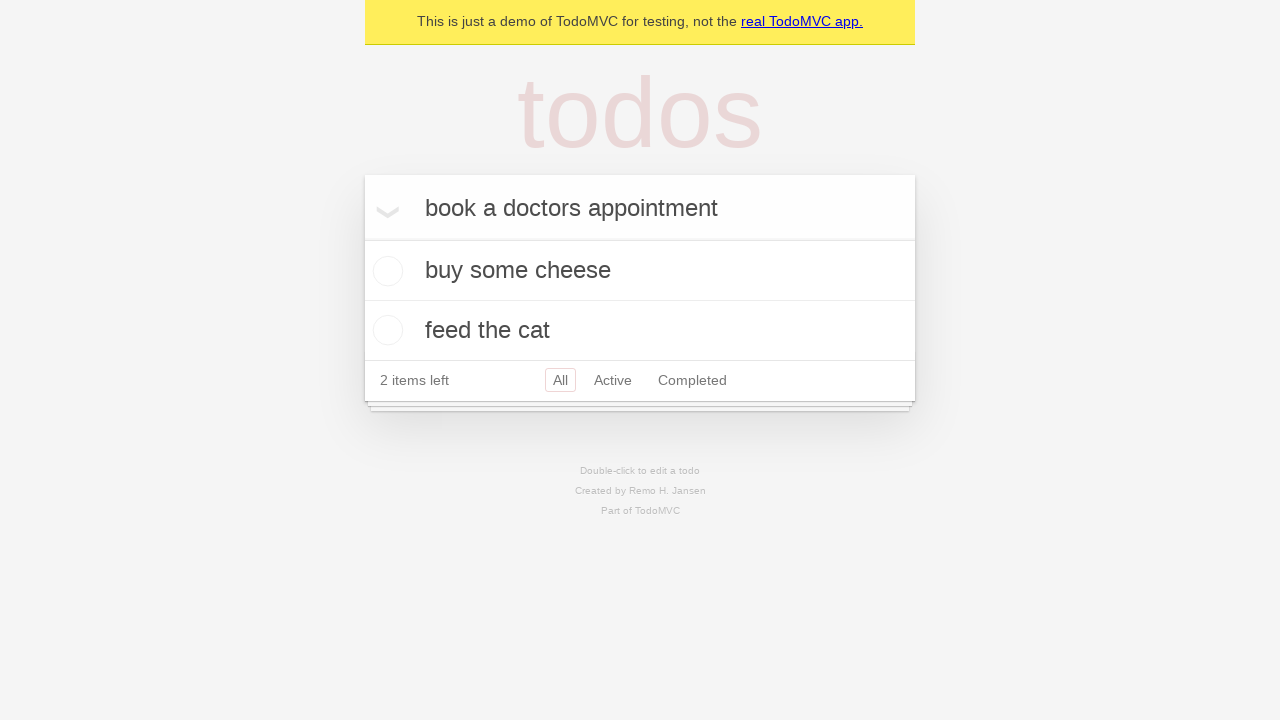

Pressed Enter to add third todo item on internal:attr=[placeholder="What needs to be done?"i]
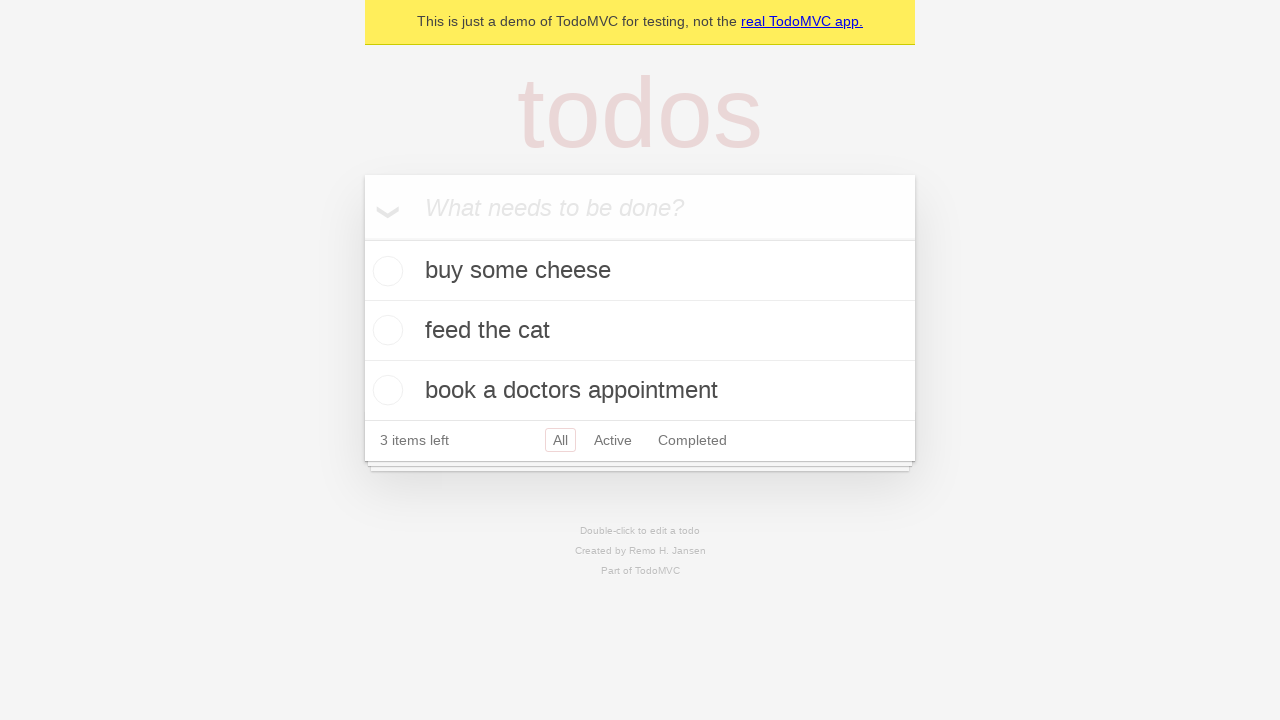

Checked the second todo item checkbox at (385, 330) on internal:testid=[data-testid="todo-item"s] >> nth=1 >> internal:role=checkbox
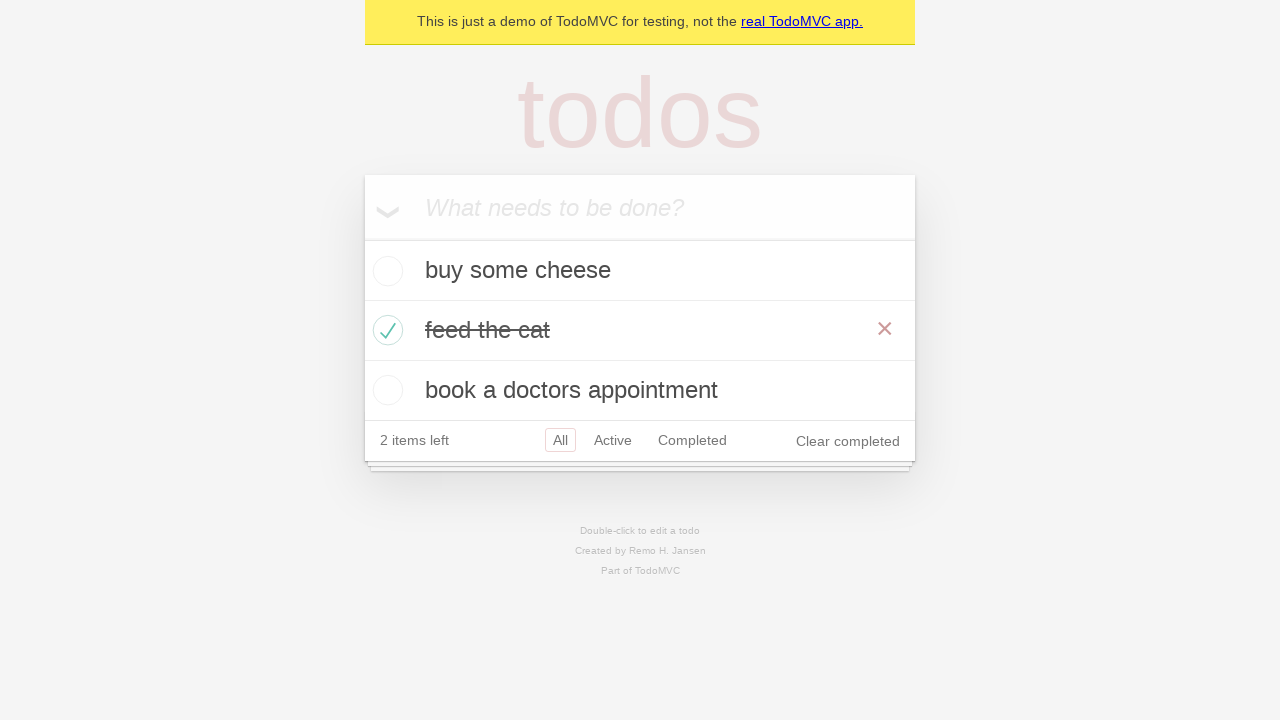

Clicked Active filter to display active items at (613, 440) on internal:role=link[name="Active"i]
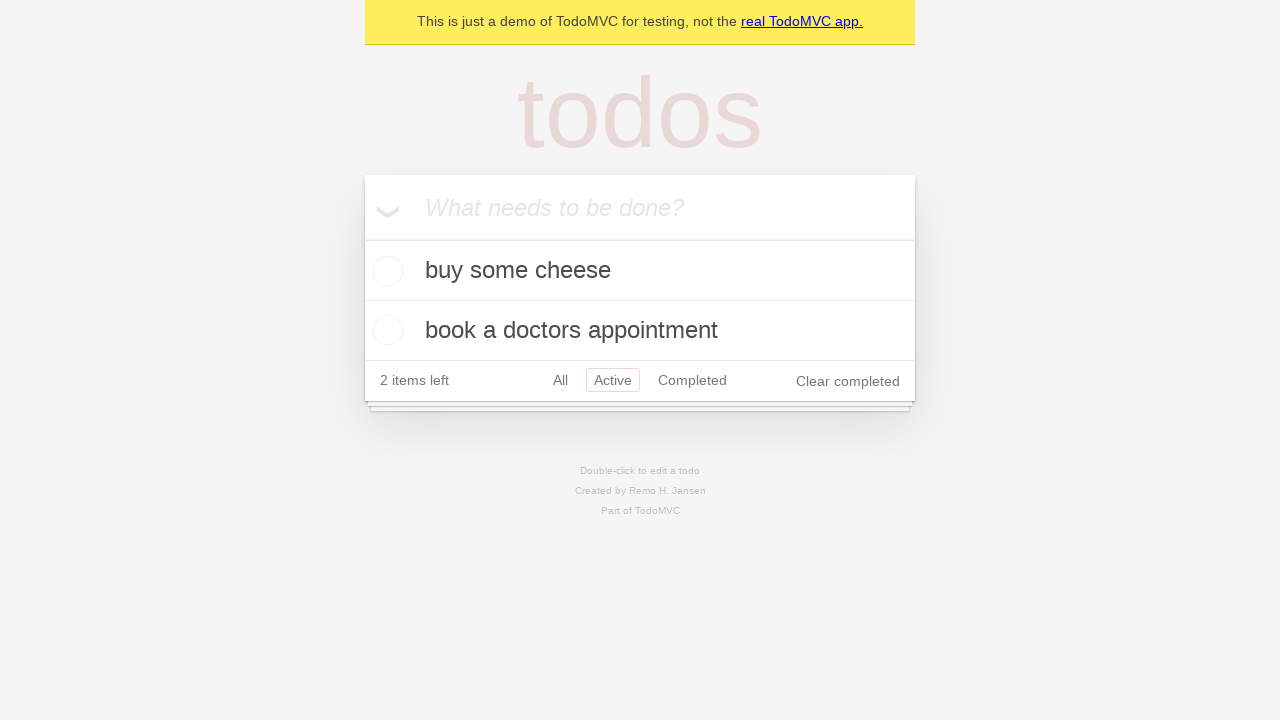

Clicked Completed filter to display completed items at (692, 380) on internal:role=link[name="Completed"i]
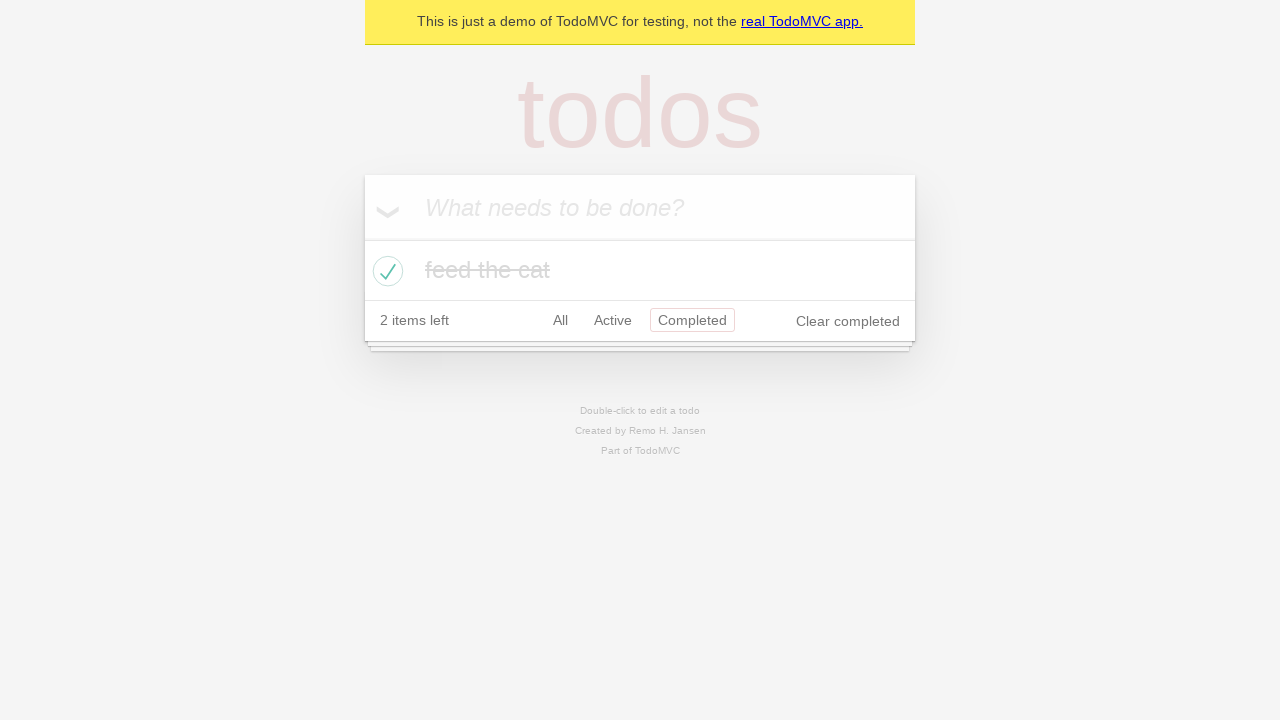

Clicked All filter to display all items at (560, 320) on internal:role=link[name="All"i]
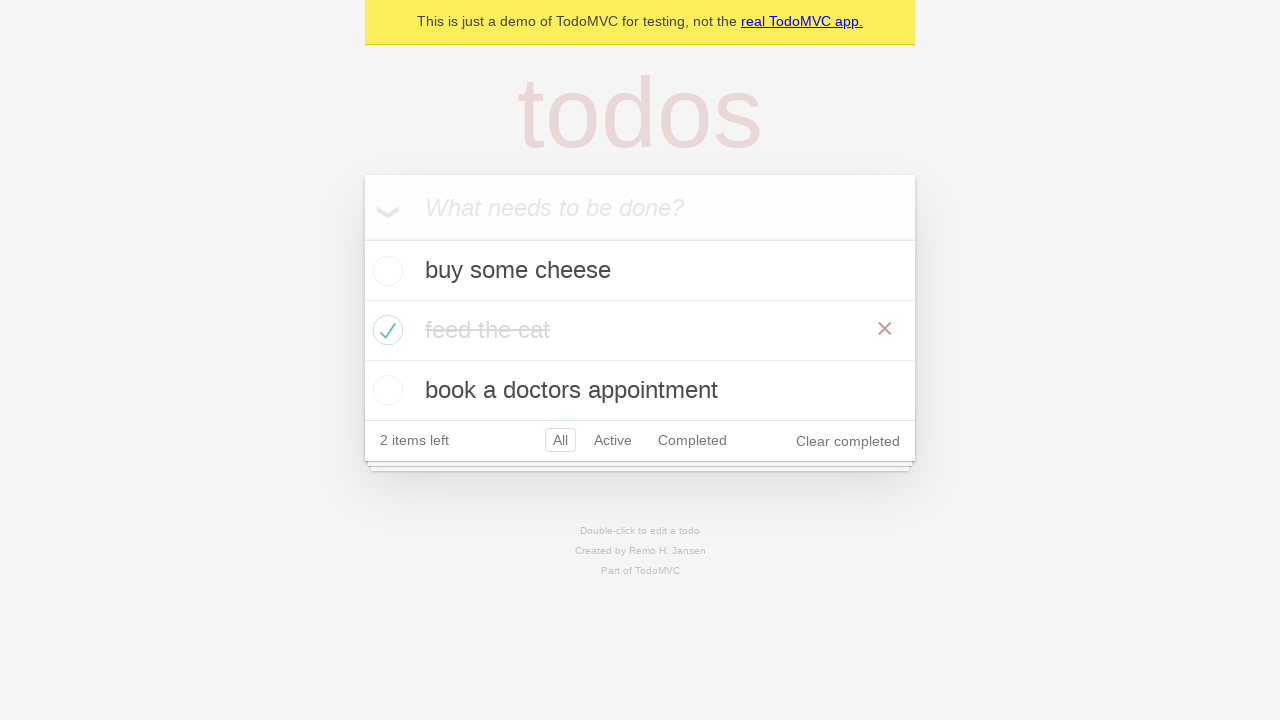

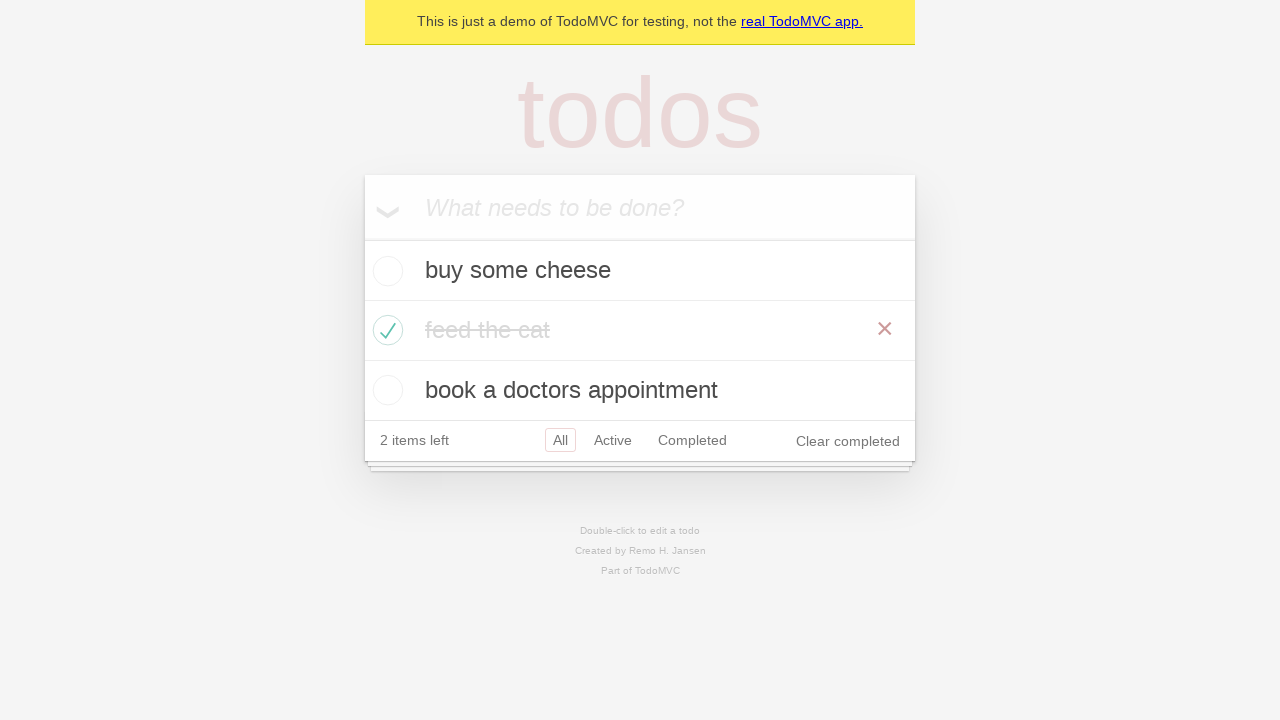